Tests the Contact Us form by filling in email, name, and message fields, then submitting the form and handling the confirmation alert

Starting URL: https://www.demoblaze.com/

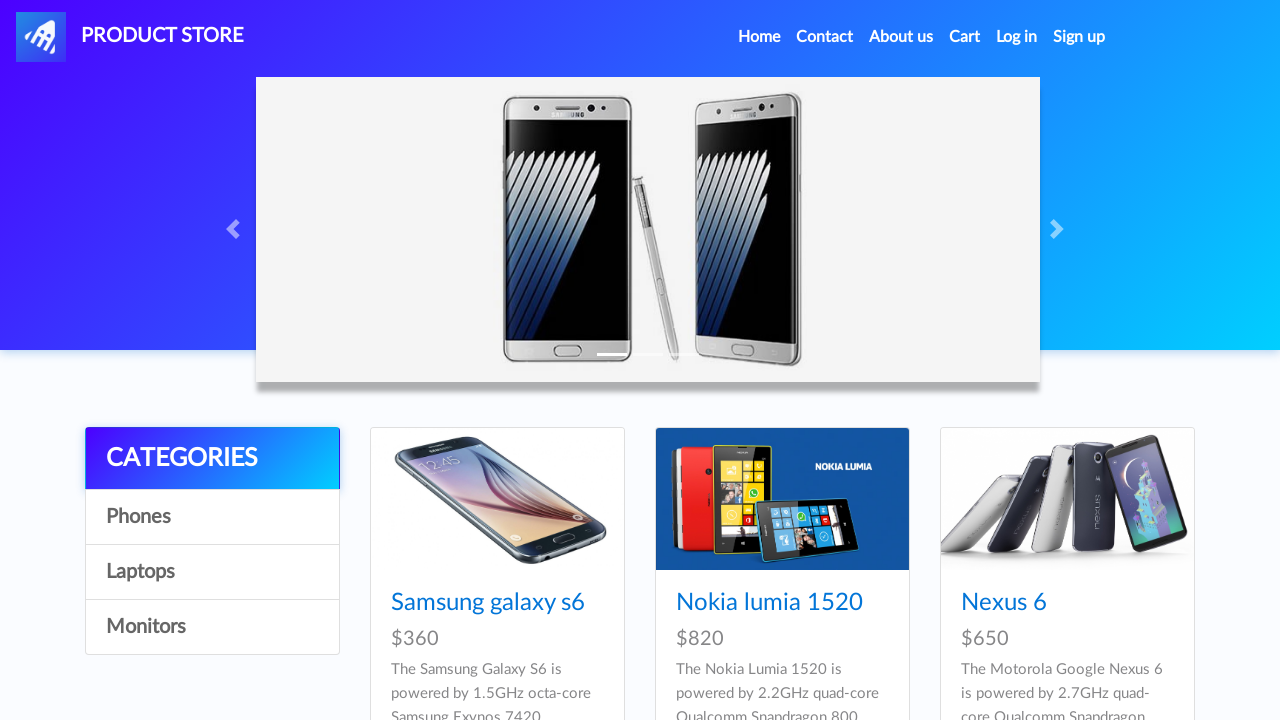

Clicked Contact link in navigation at (825, 37) on a:has-text('Contact')
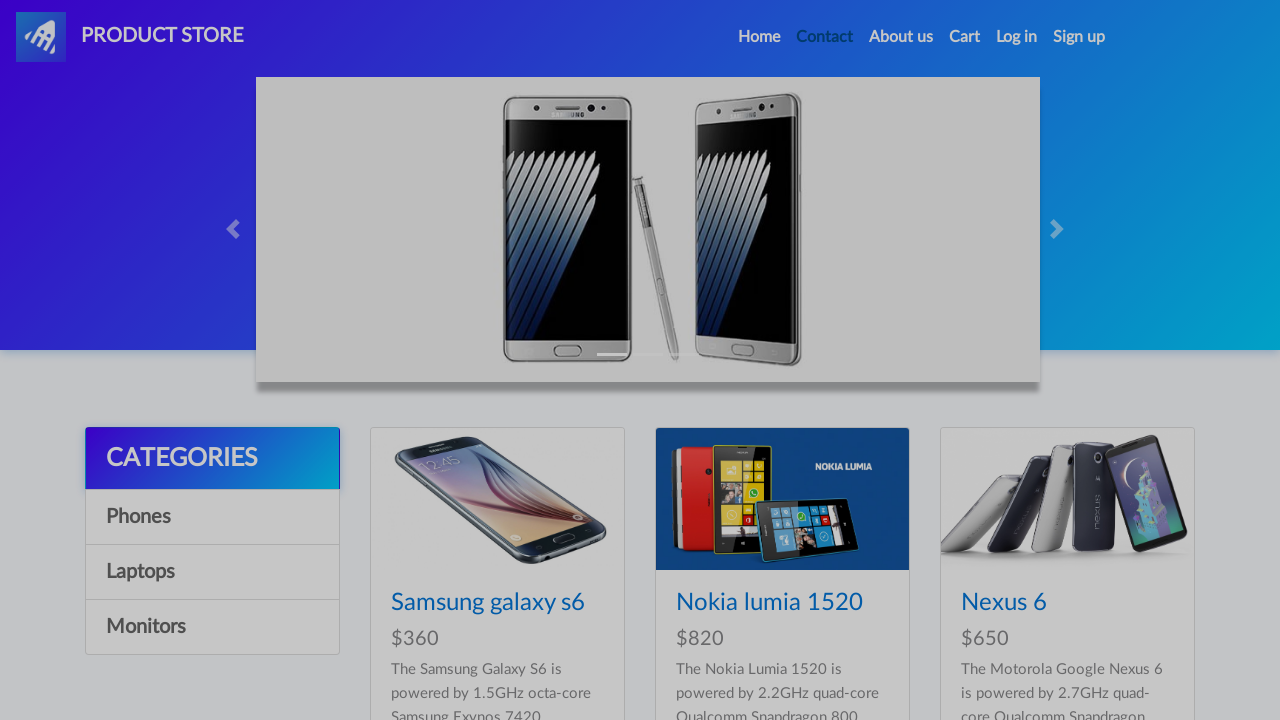

Contact modal appeared with email field visible
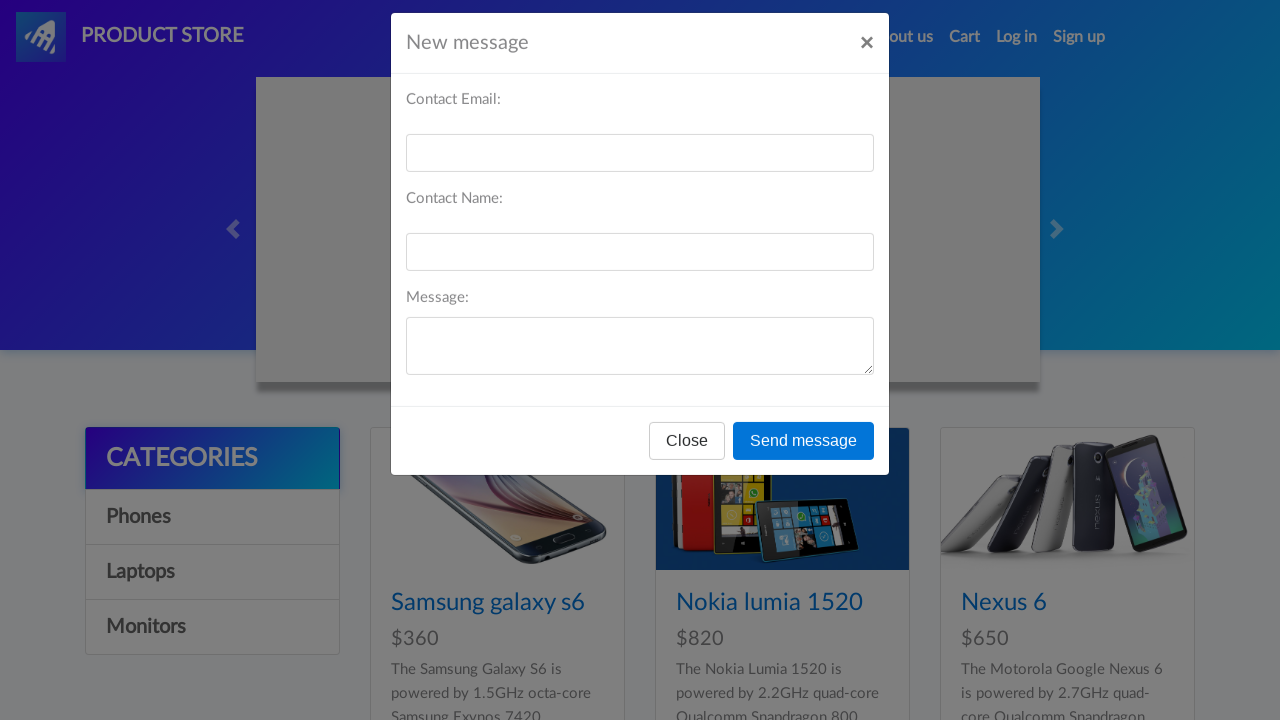

Filled email field with testuser2024@example.com on #recipient-email
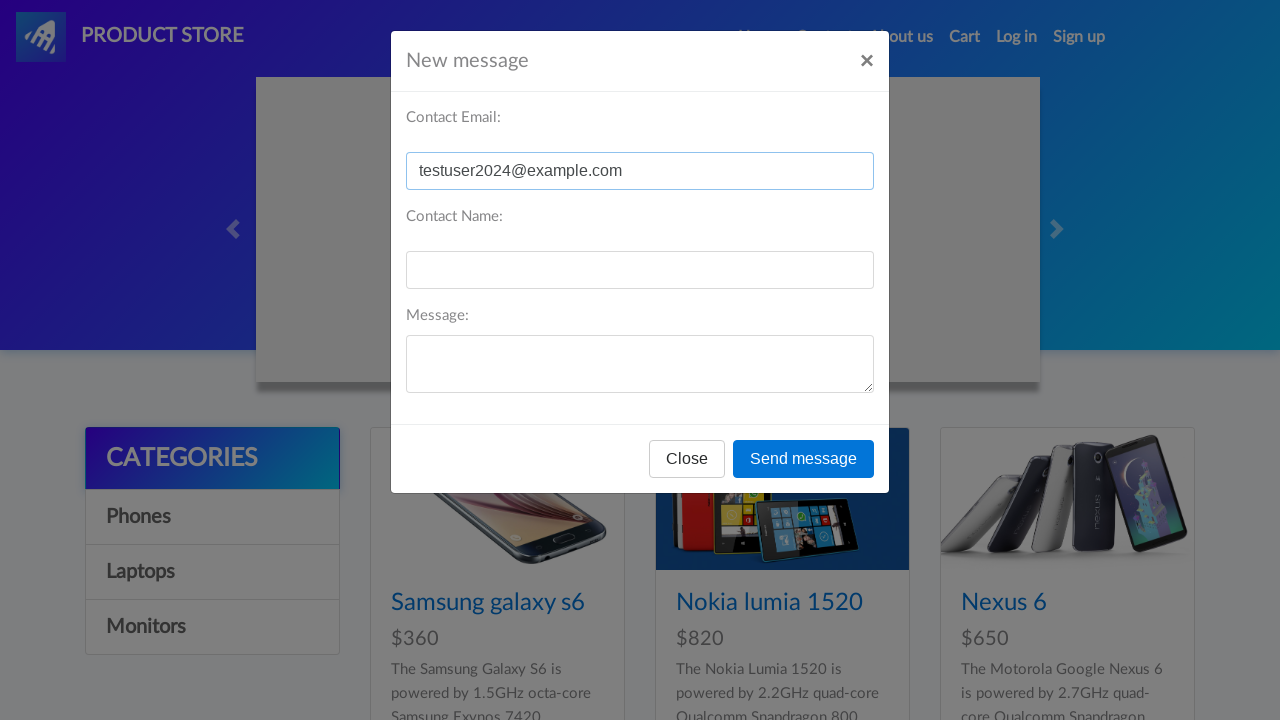

Filled name field with John Smith on #recipient-name
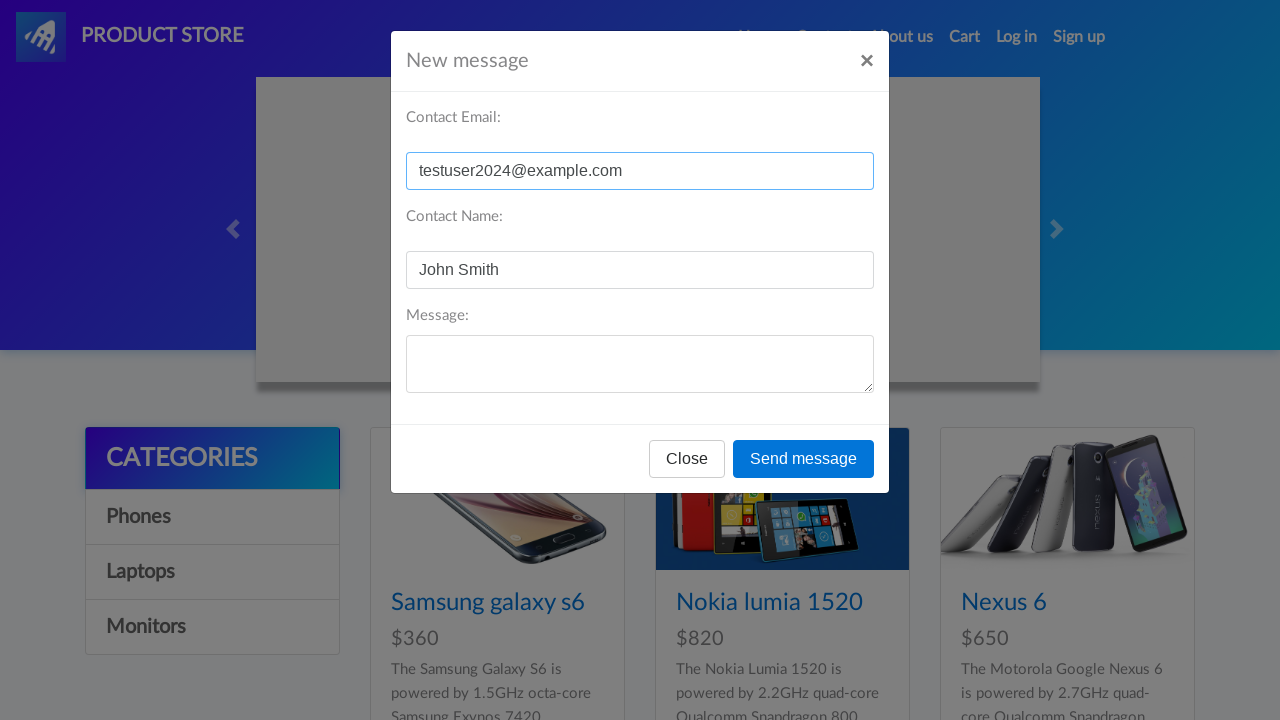

Filled message field with test inquiry text on #message-text
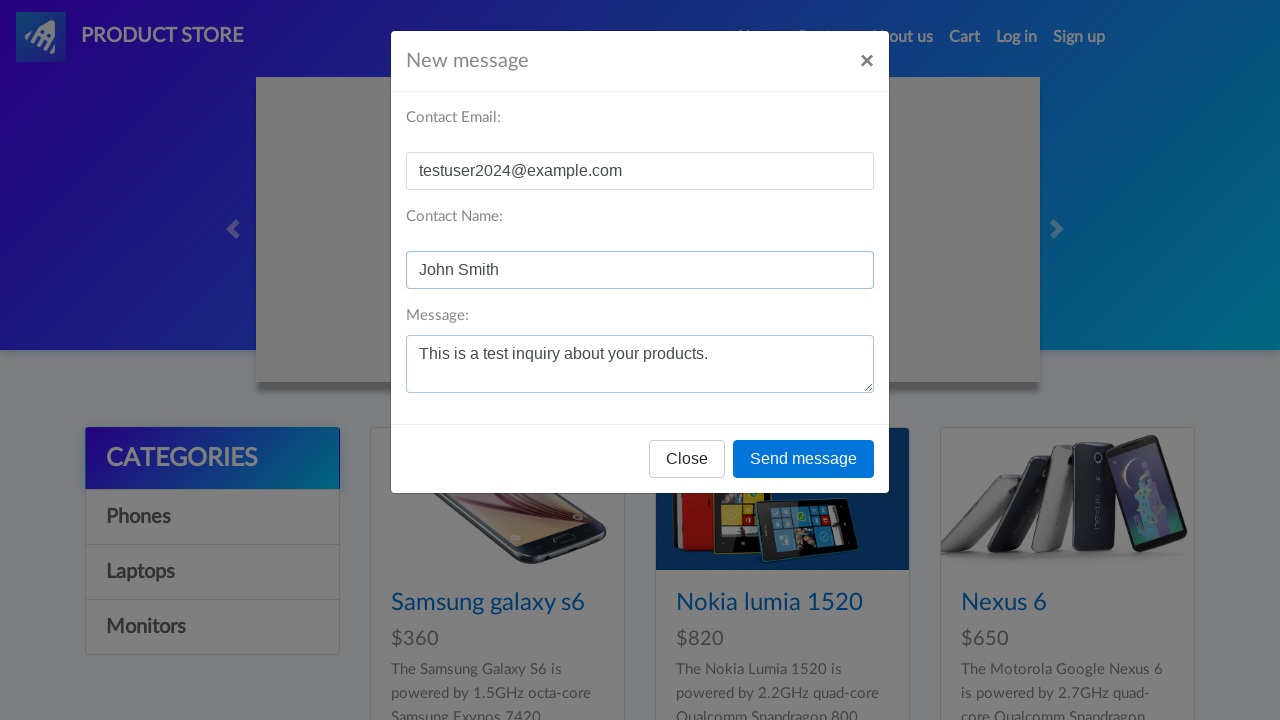

Clicked Send message button at (804, 459) on button:has-text('Send message')
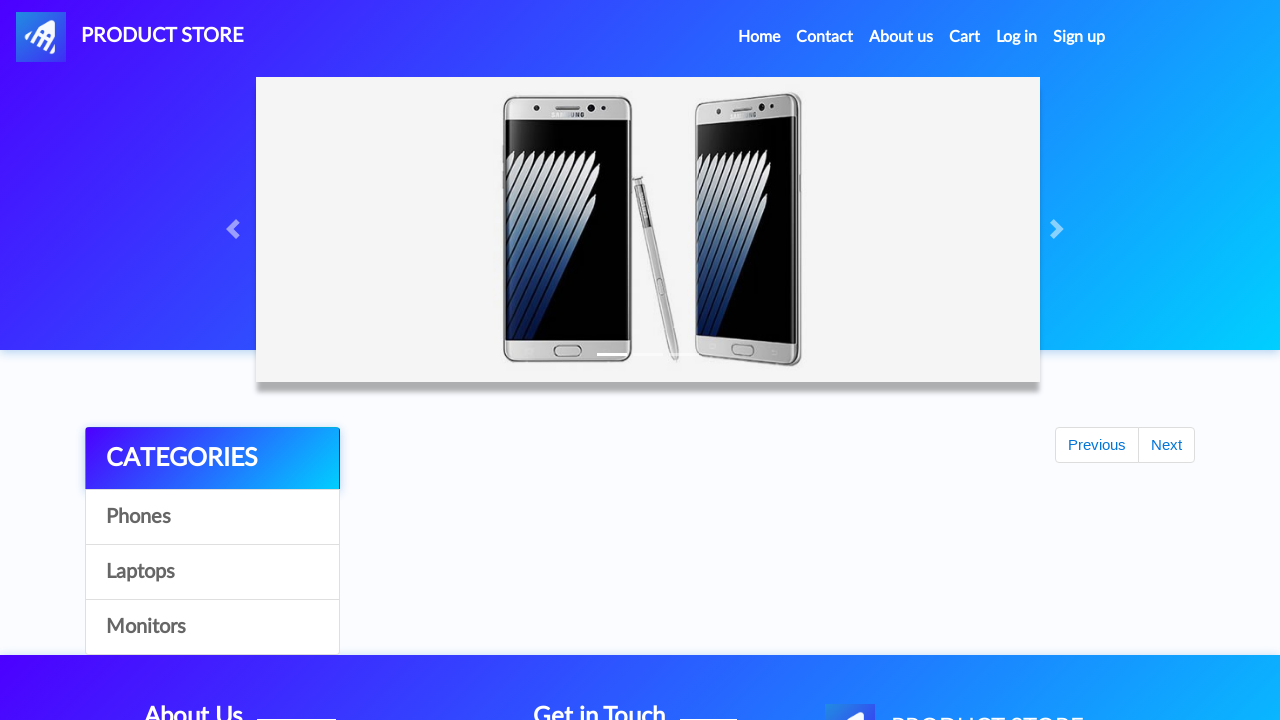

Set up dialog handler to accept confirmation alert
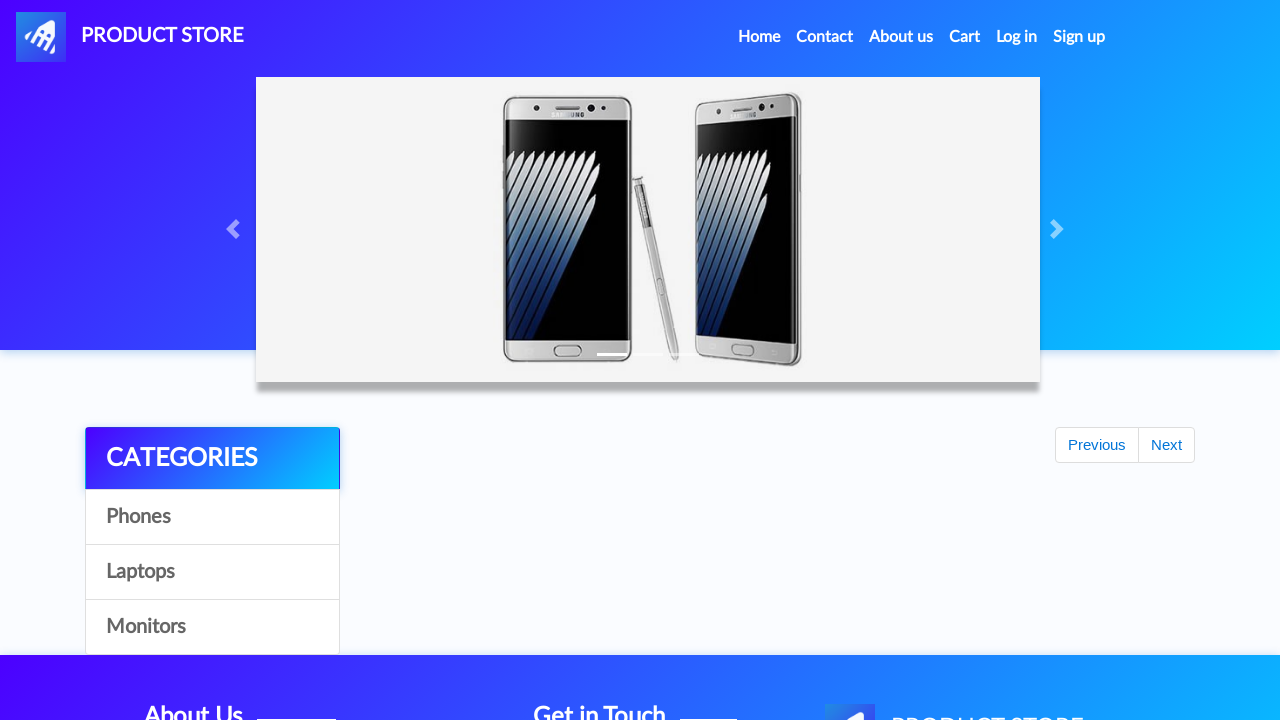

Waited for confirmation alert and accepted it
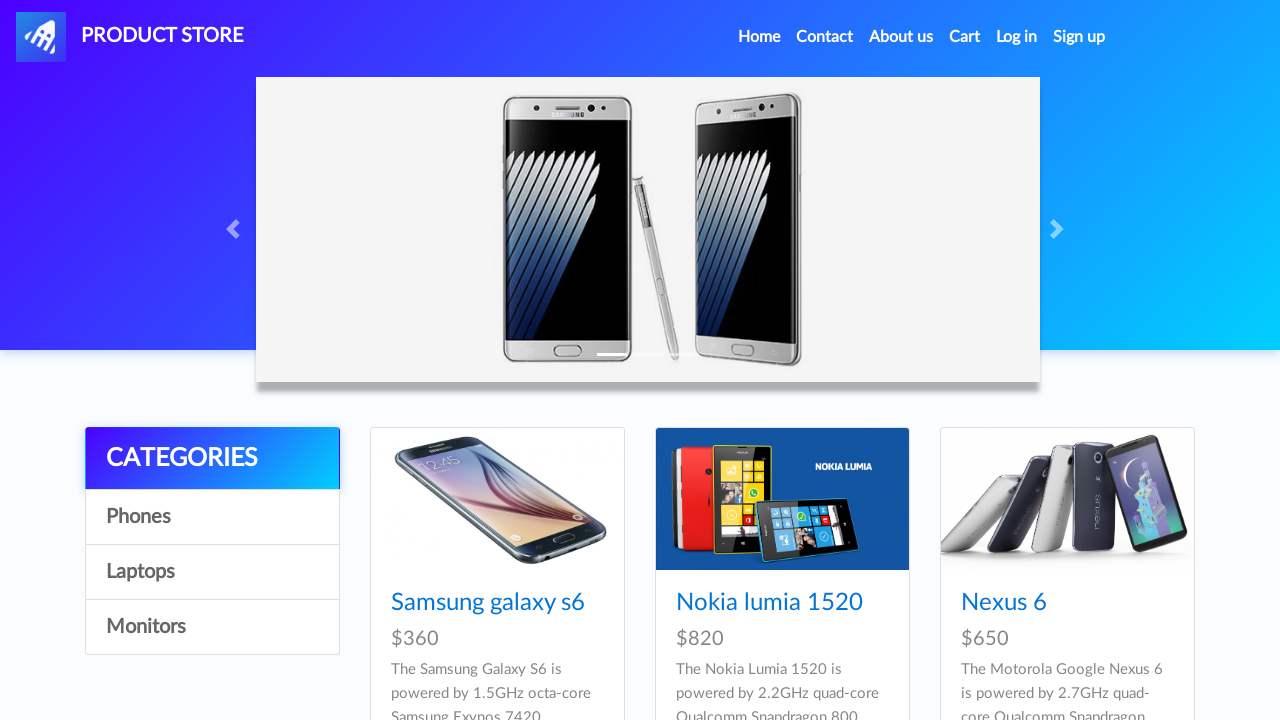

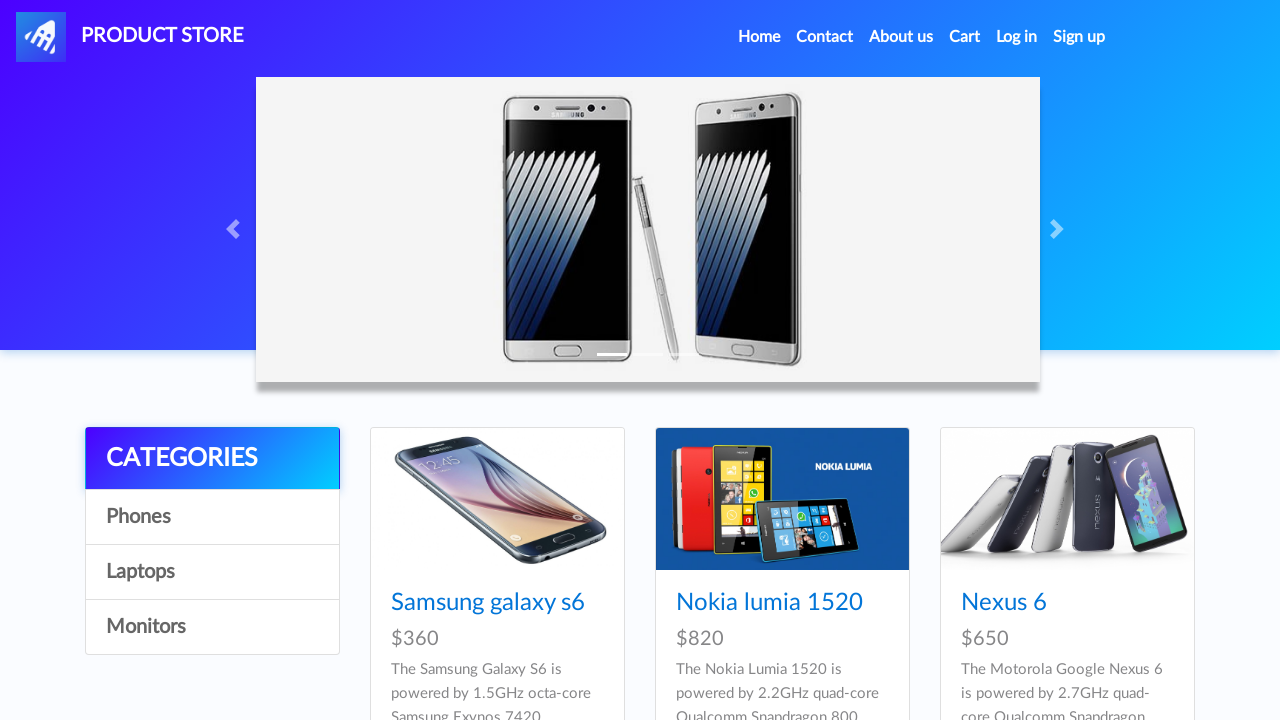